Tests dynamic loading scenario where element is hidden on page initially, clicks start button and waits for finish text to become visible

Starting URL: http://the-internet.herokuapp.com/dynamic_loading/1

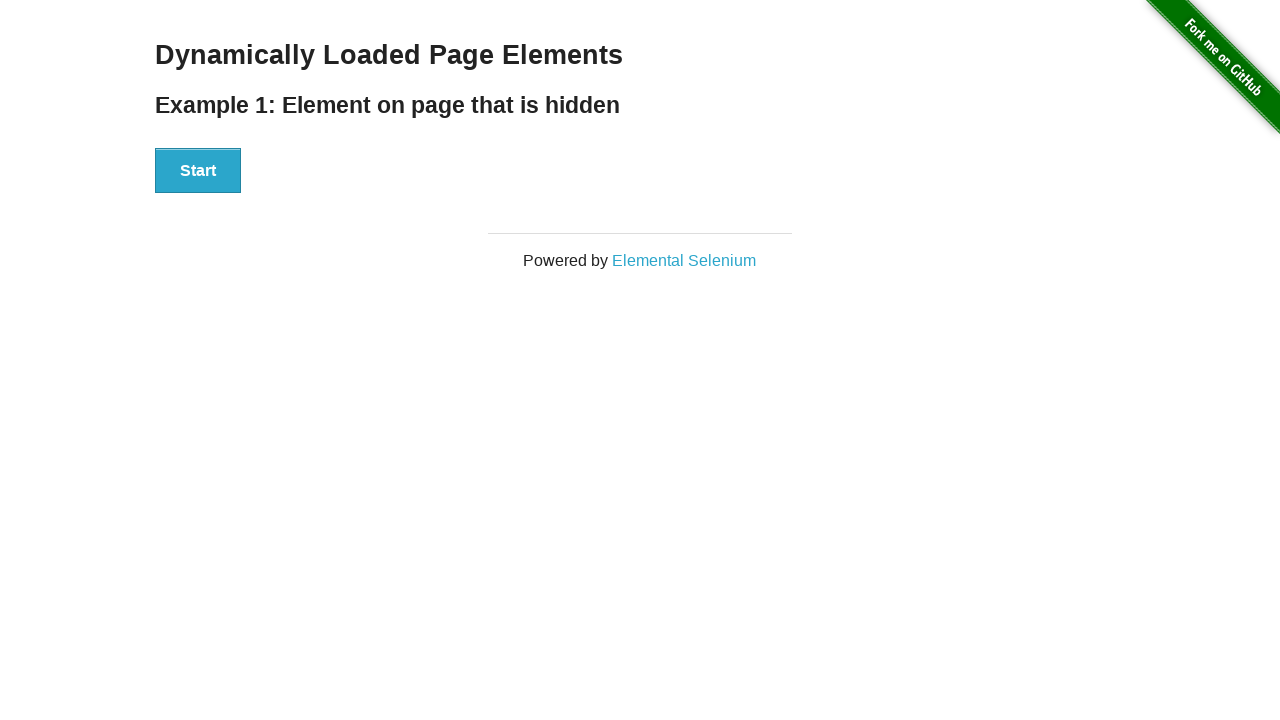

Navigated to dynamic loading page
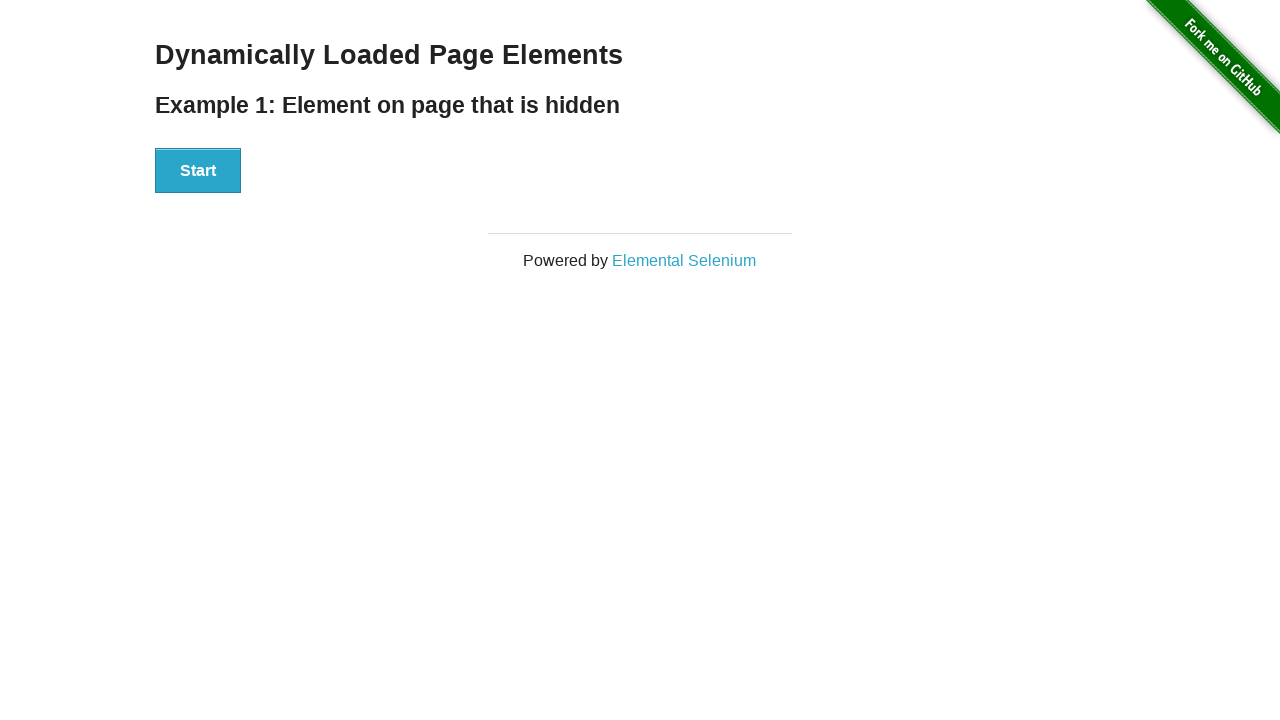

Clicked the Start button at (198, 171) on #start button
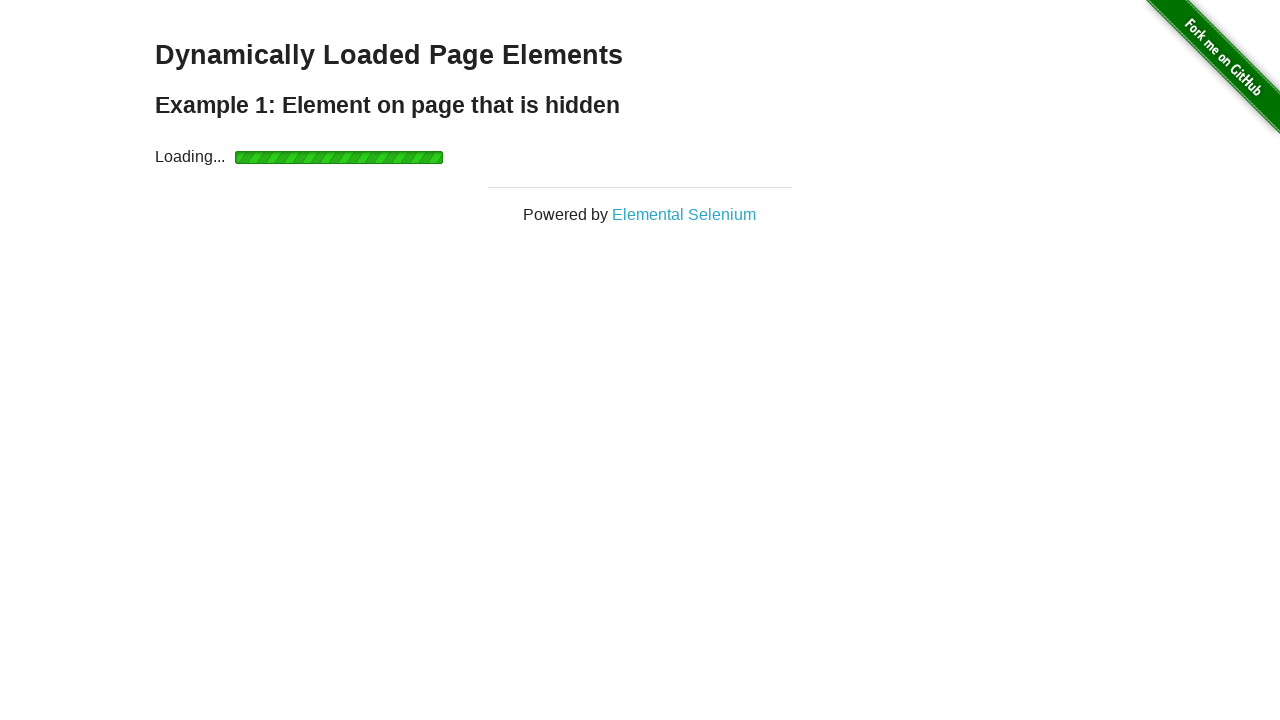

Finish element became visible after dynamic loading completed
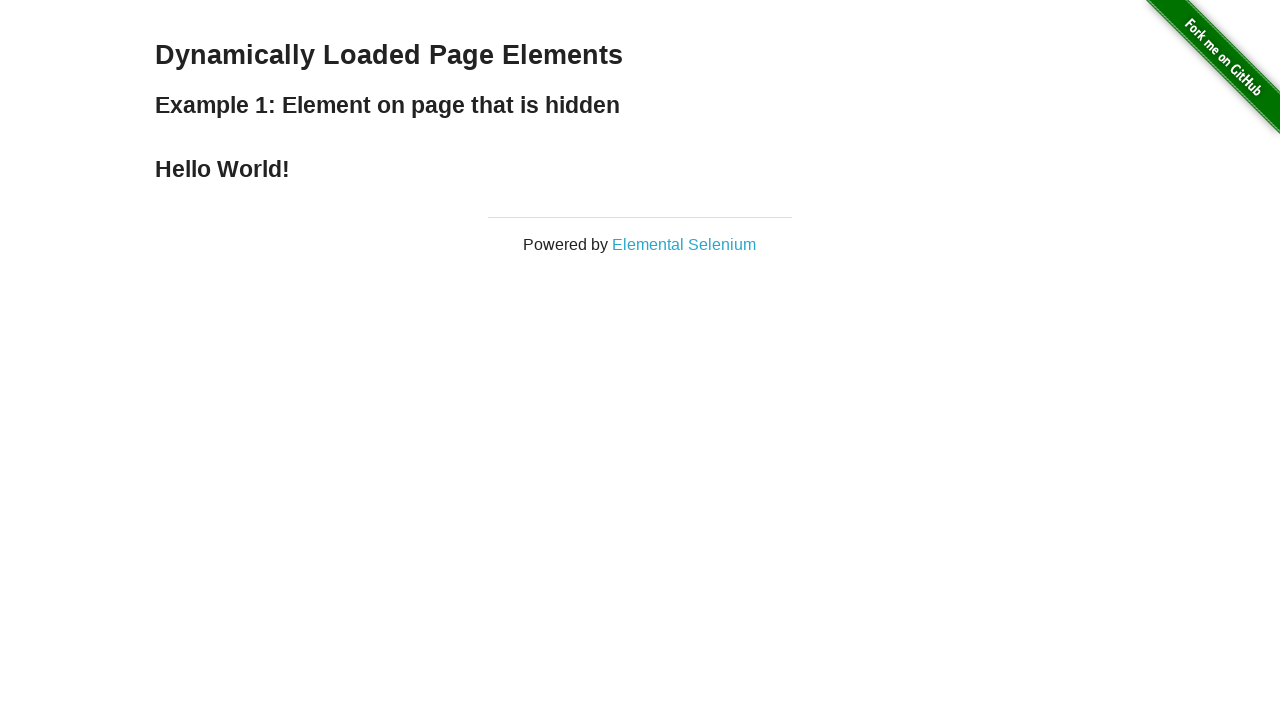

Verified that finish element contains 'Hello World!' text
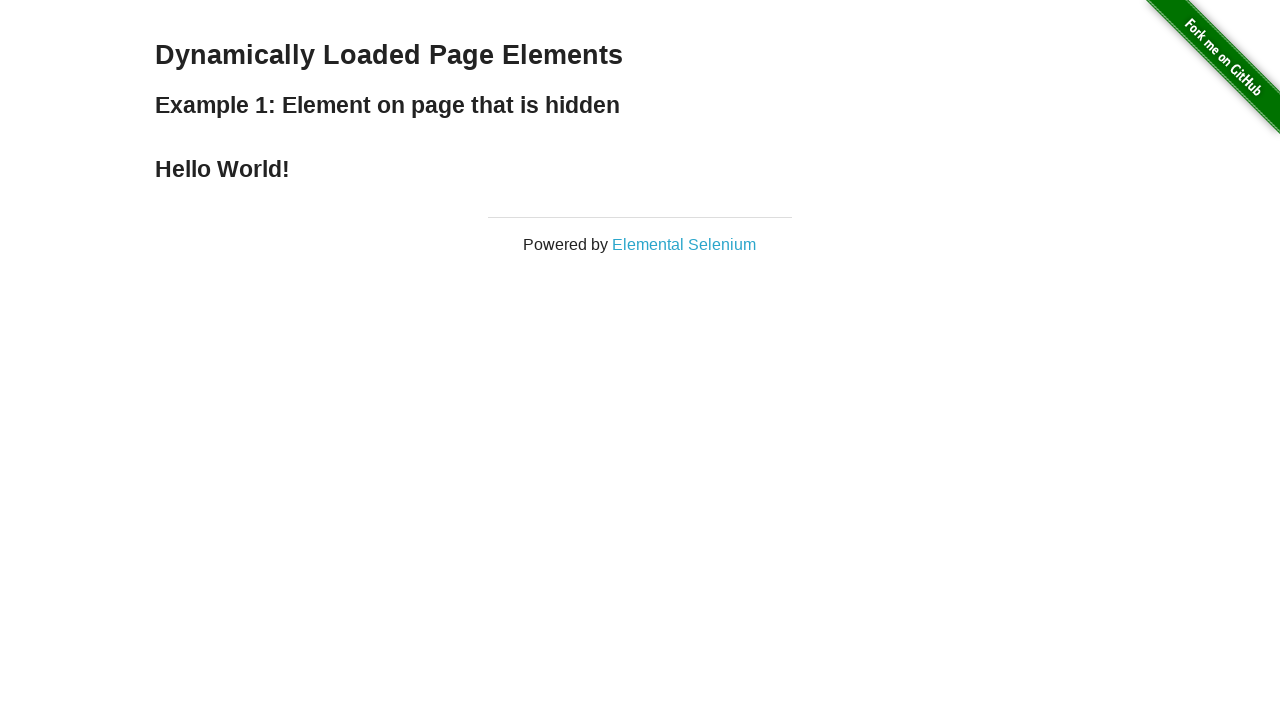

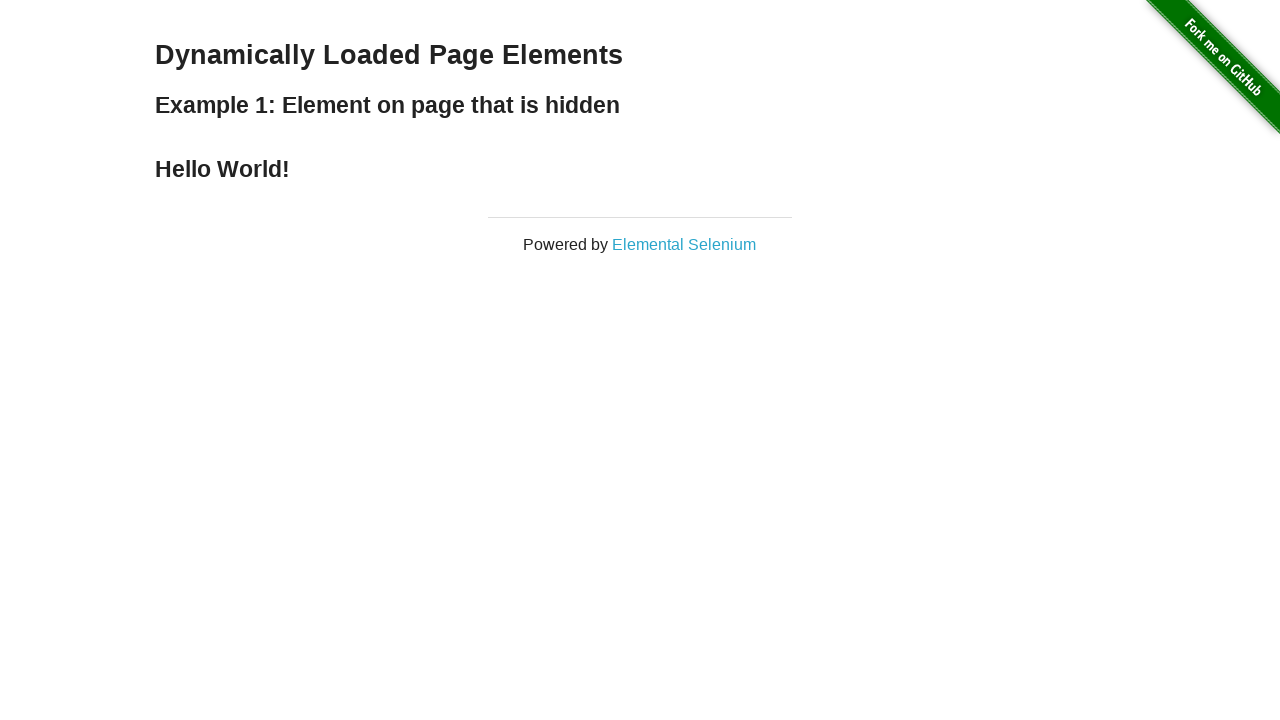